Tests dynamic controls with explicit waits by clicking Remove button, waiting for "It's gone!" message, then clicking Add button and waiting for the confirmation message

Starting URL: https://the-internet.herokuapp.com/dynamic_controls

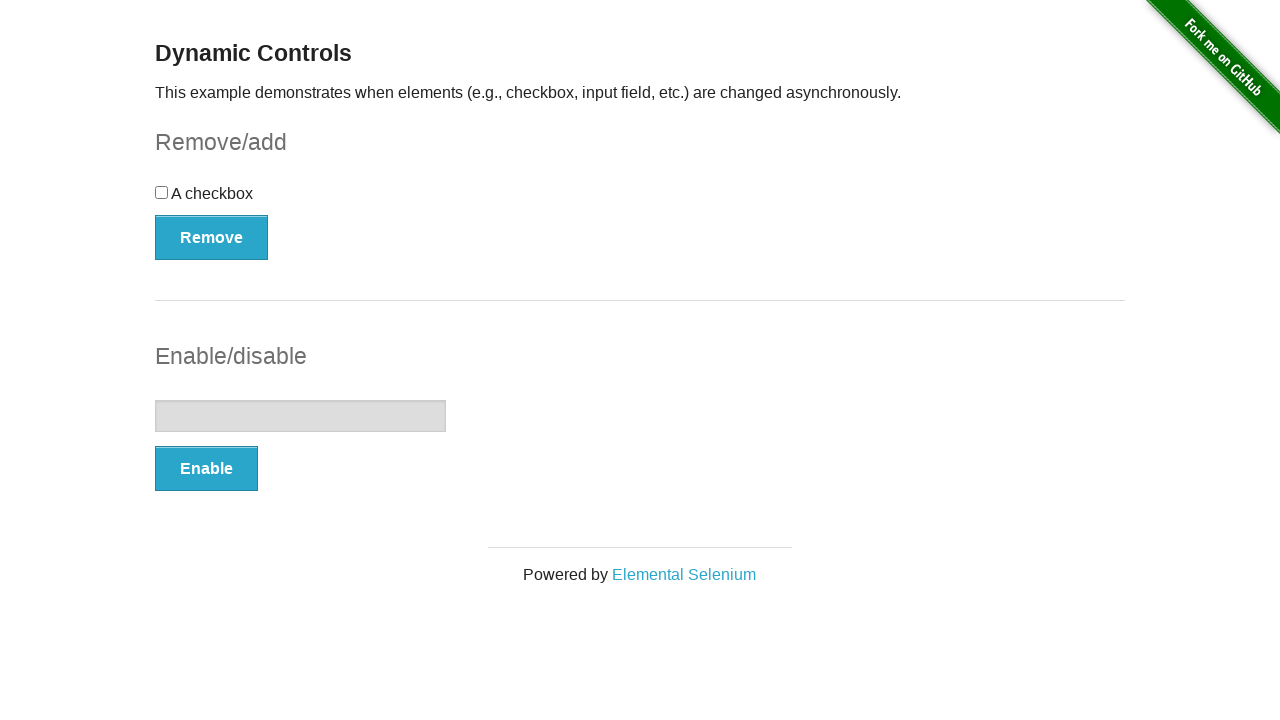

Clicked Remove button to trigger dynamic control removal at (212, 237) on xpath=//*[text()='Remove']
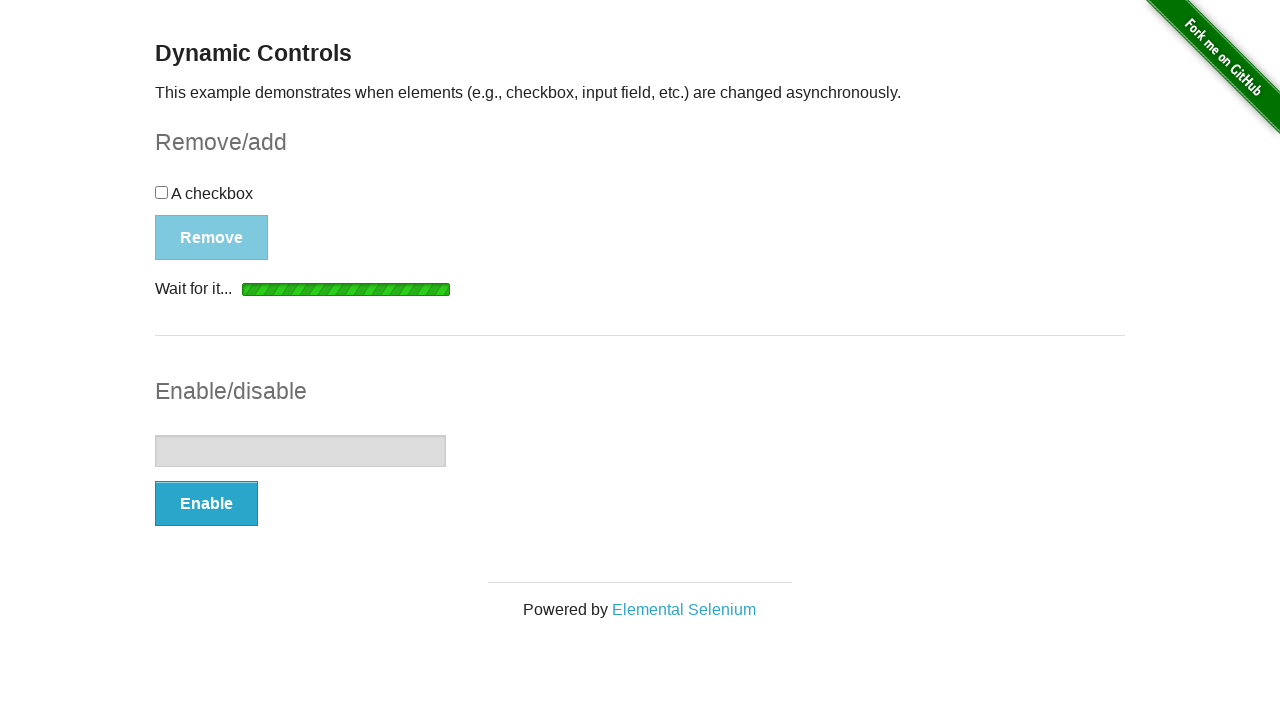

Located "It's gone!" message element
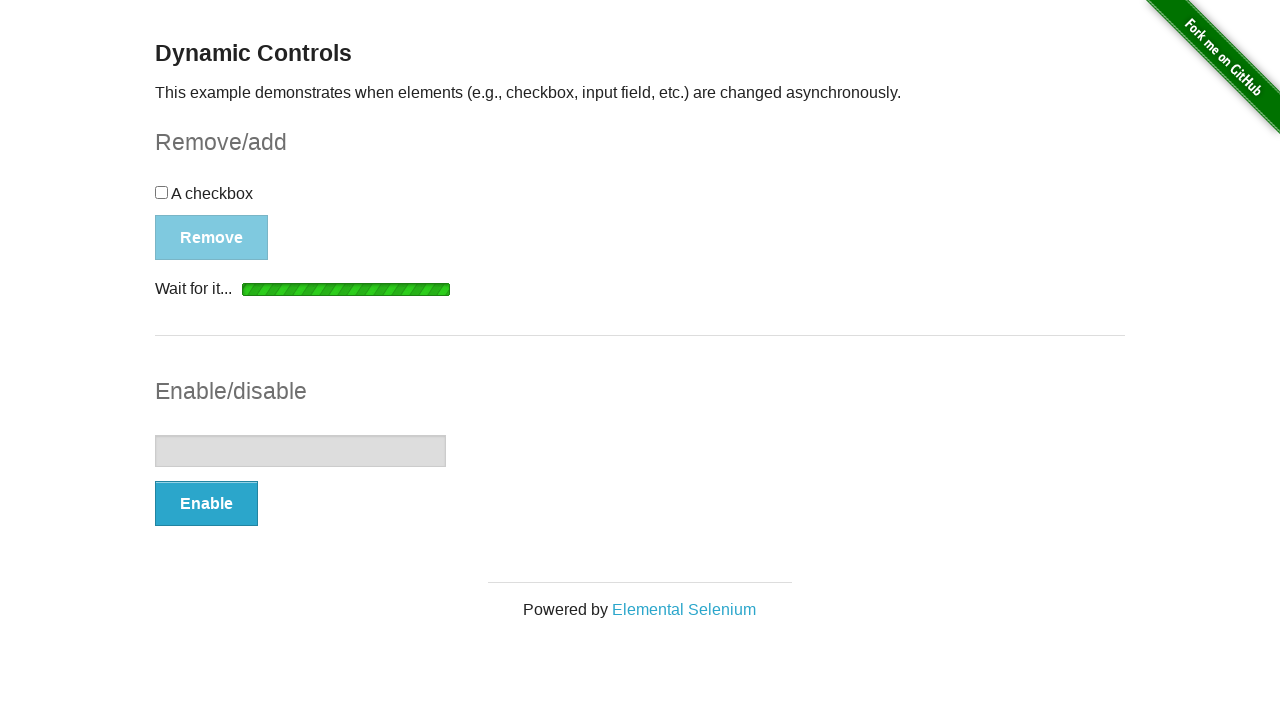

Waited for "It's gone!" message to become visible
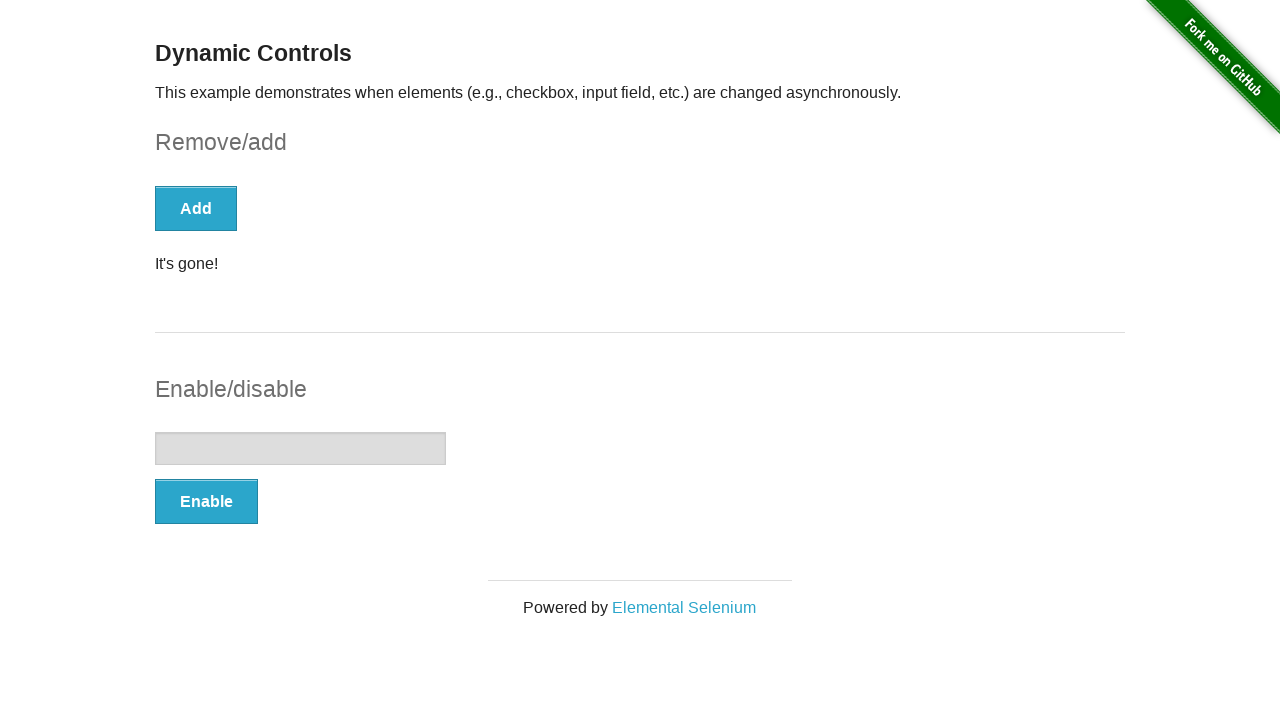

Verified "It's gone!" message is visible
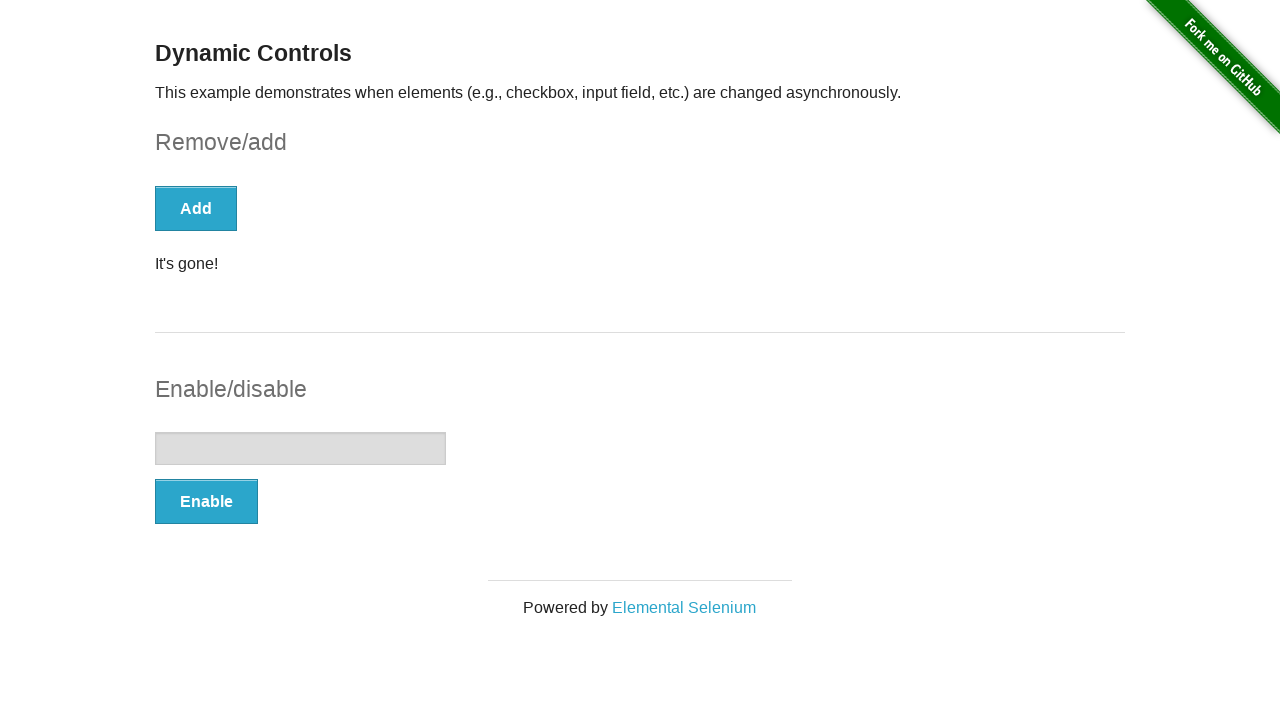

Clicked Add button to restore dynamic control at (196, 208) on xpath=//*[text()='Add']
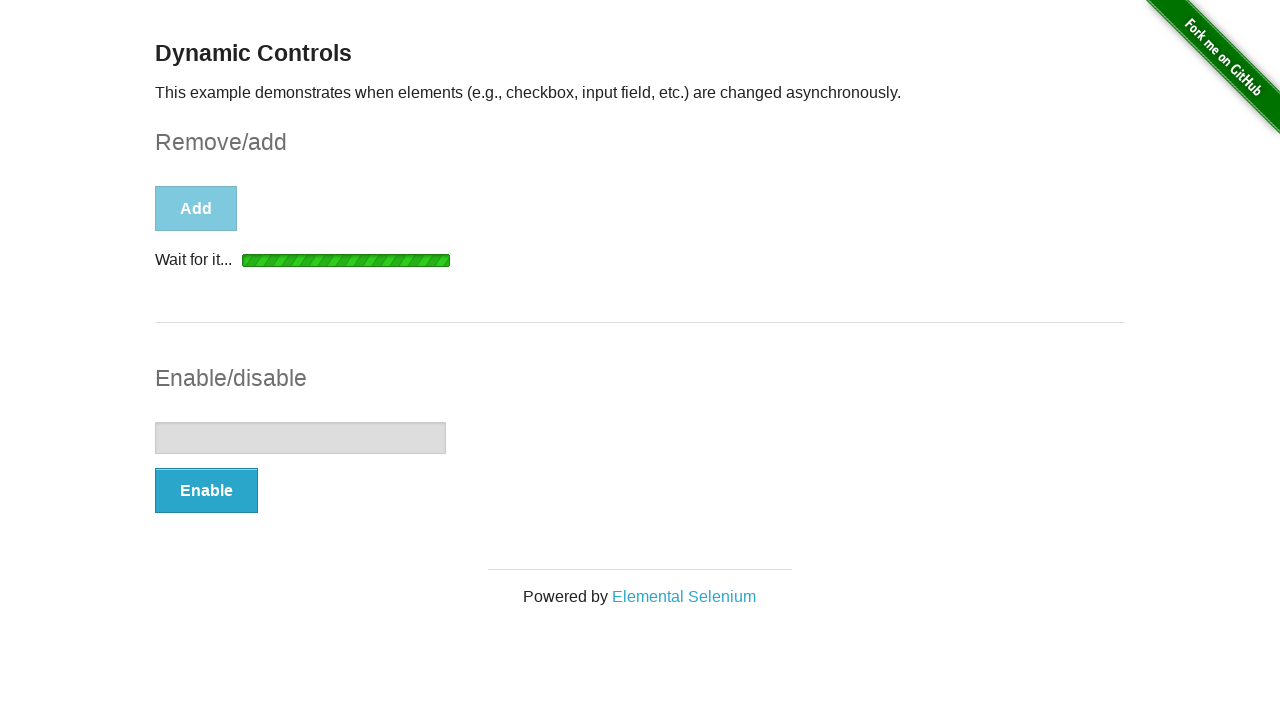

Located confirmation message element
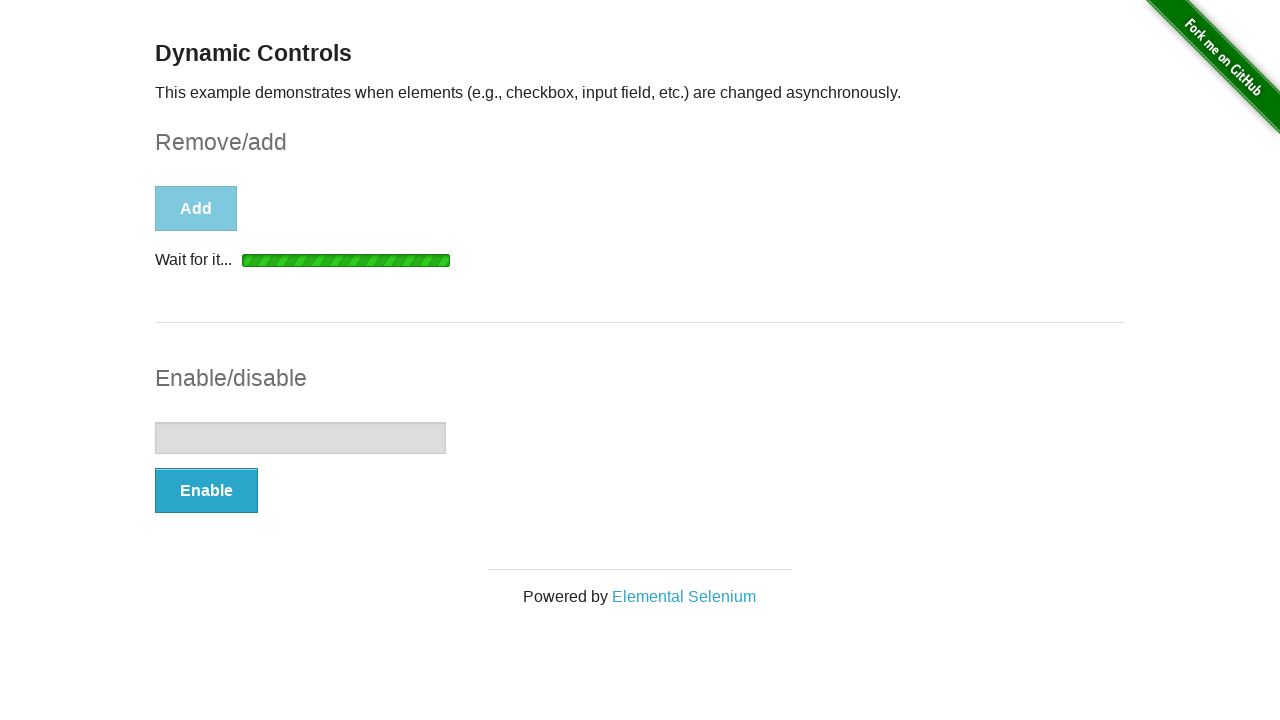

Waited for "It's back!" message to become visible
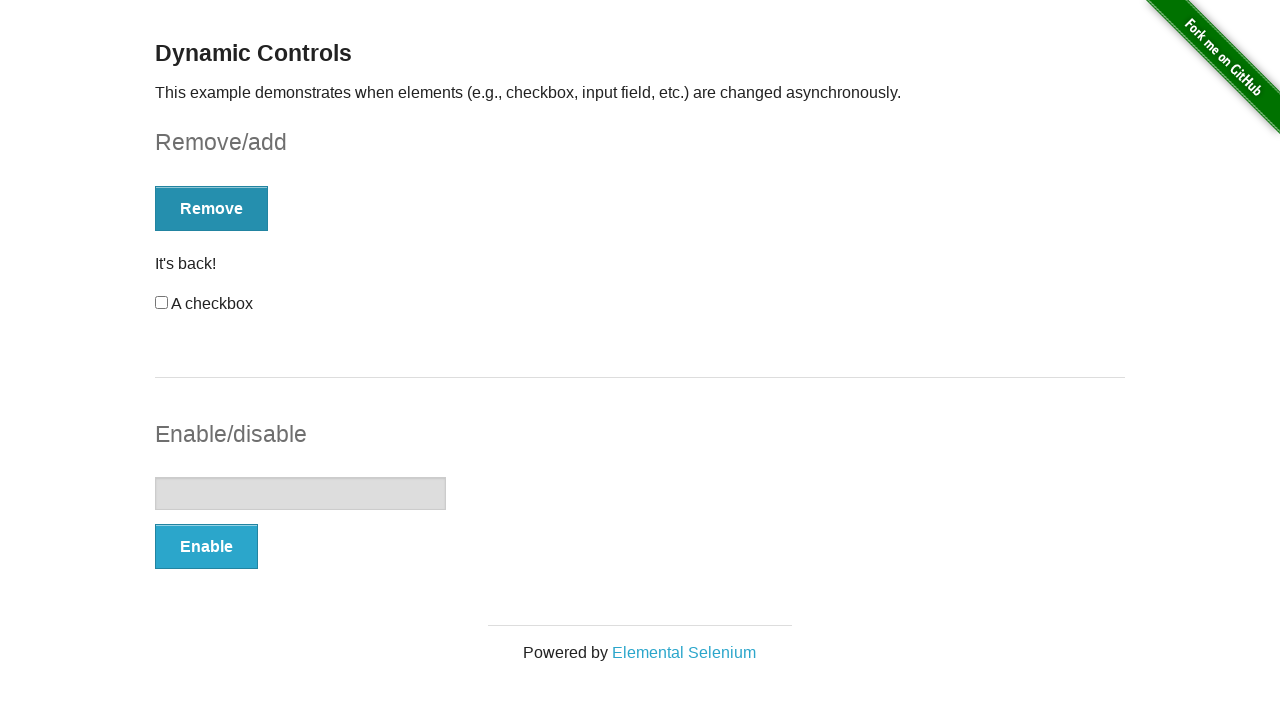

Verified "It's back!" confirmation message is visible
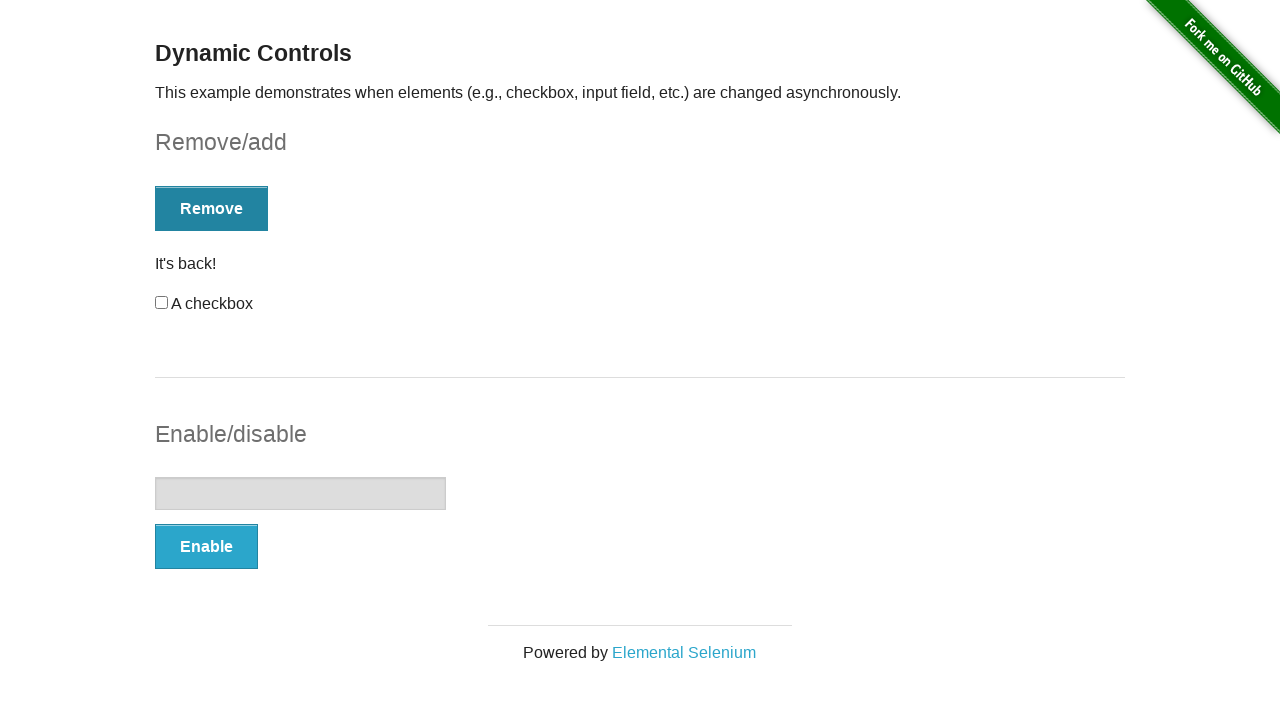

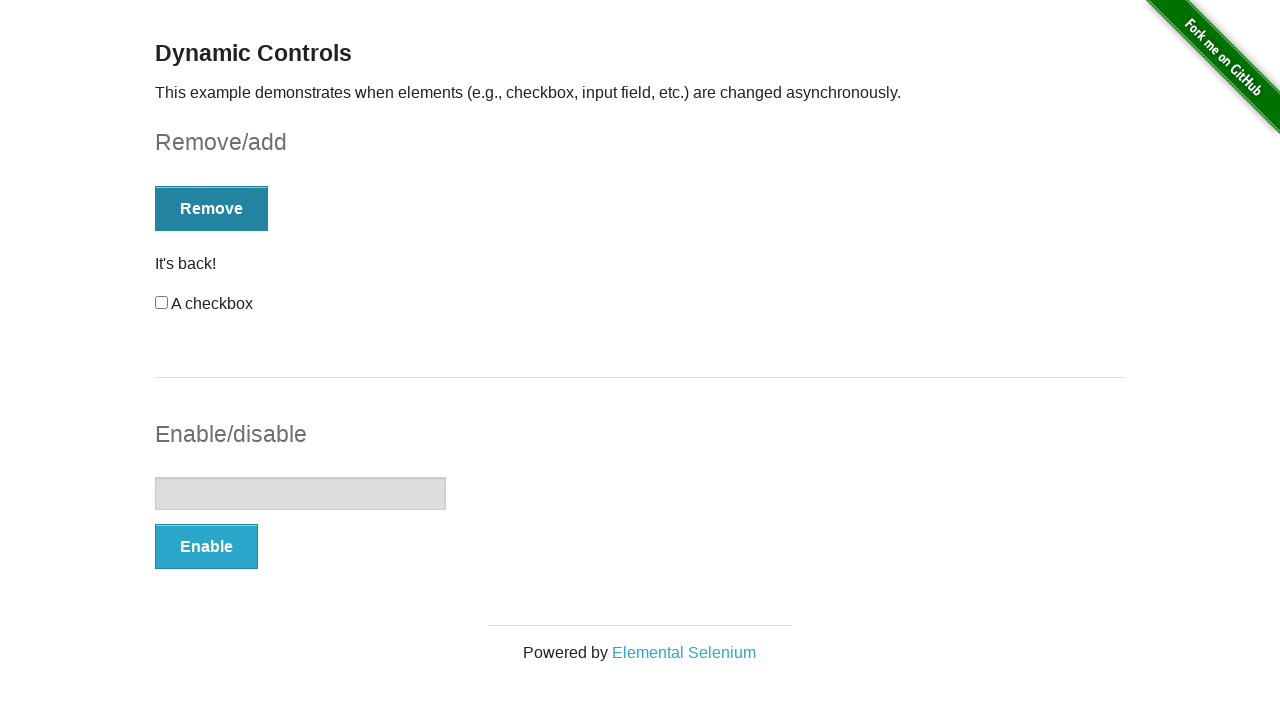